Tests window handling functionality by opening a new window, switching between parent and child windows, and verifying text content in each window

Starting URL: http://the-internet.herokuapp.com/

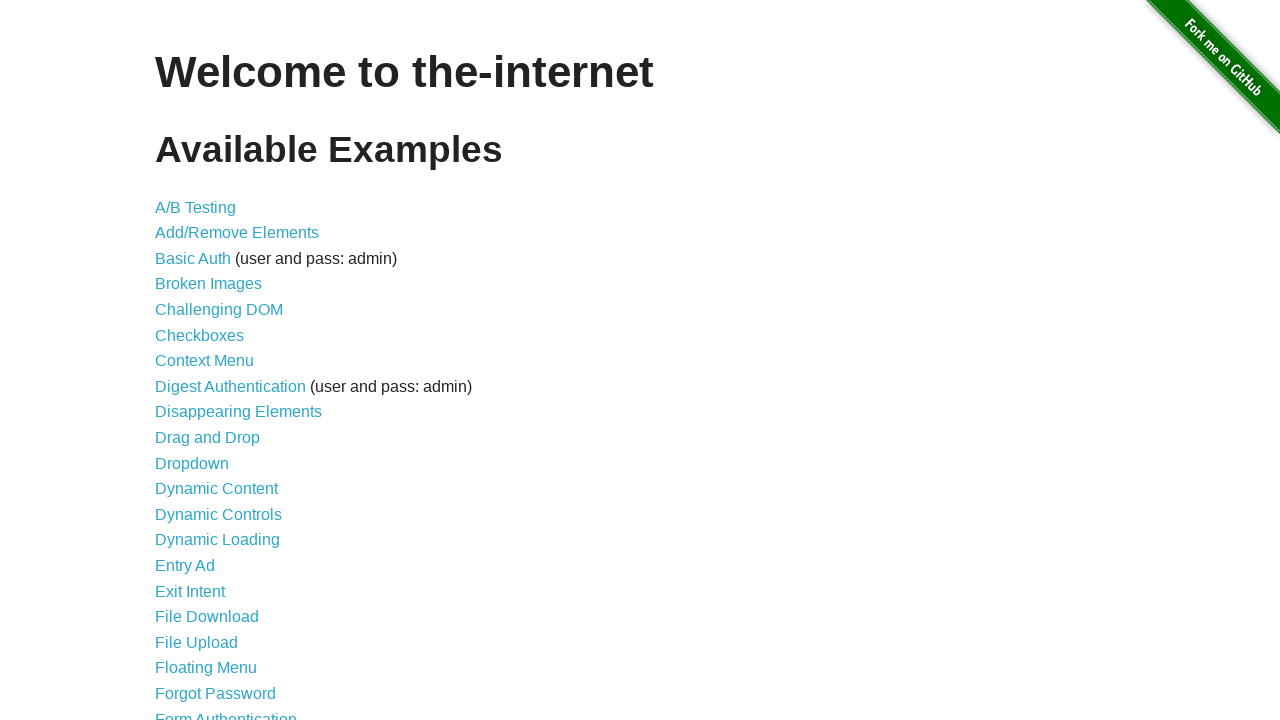

Clicked on Multiple Windows link at (218, 369) on xpath=//a[contains(text(),'Multiple Windows')]
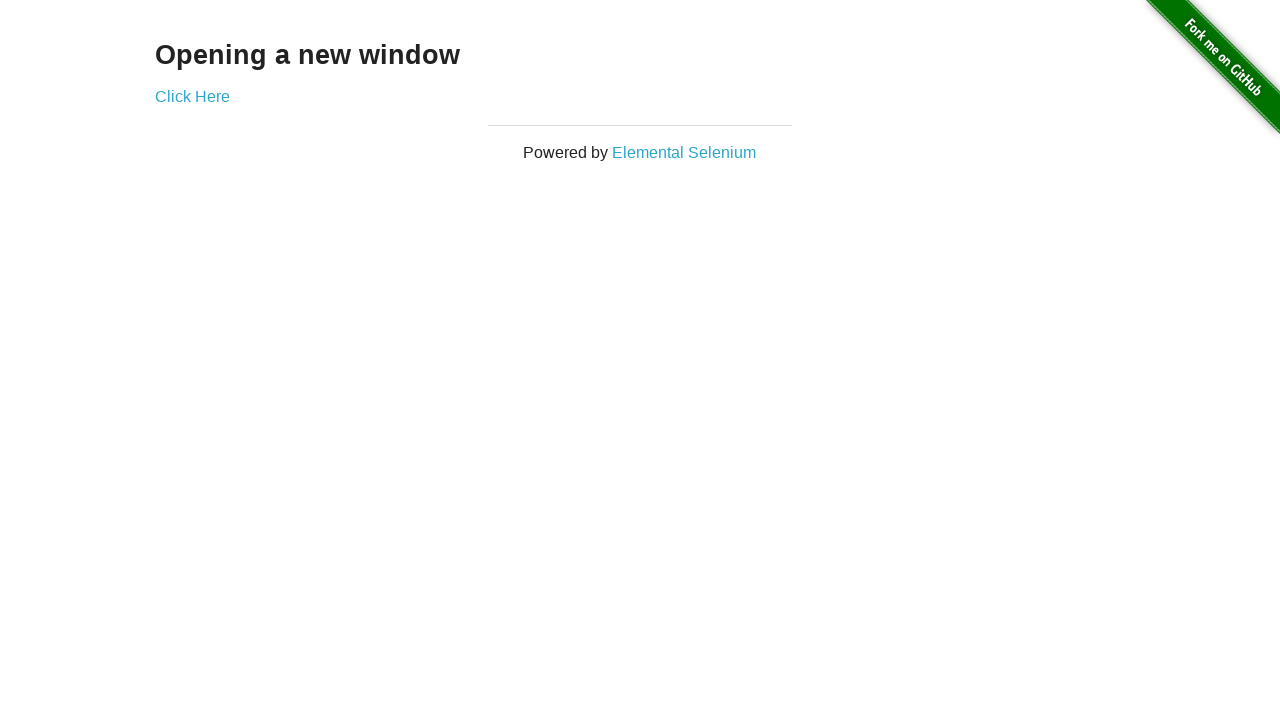

Clicked on Click Here link to open new window at (192, 96) on xpath=//a[contains(text(),'Click Here')]
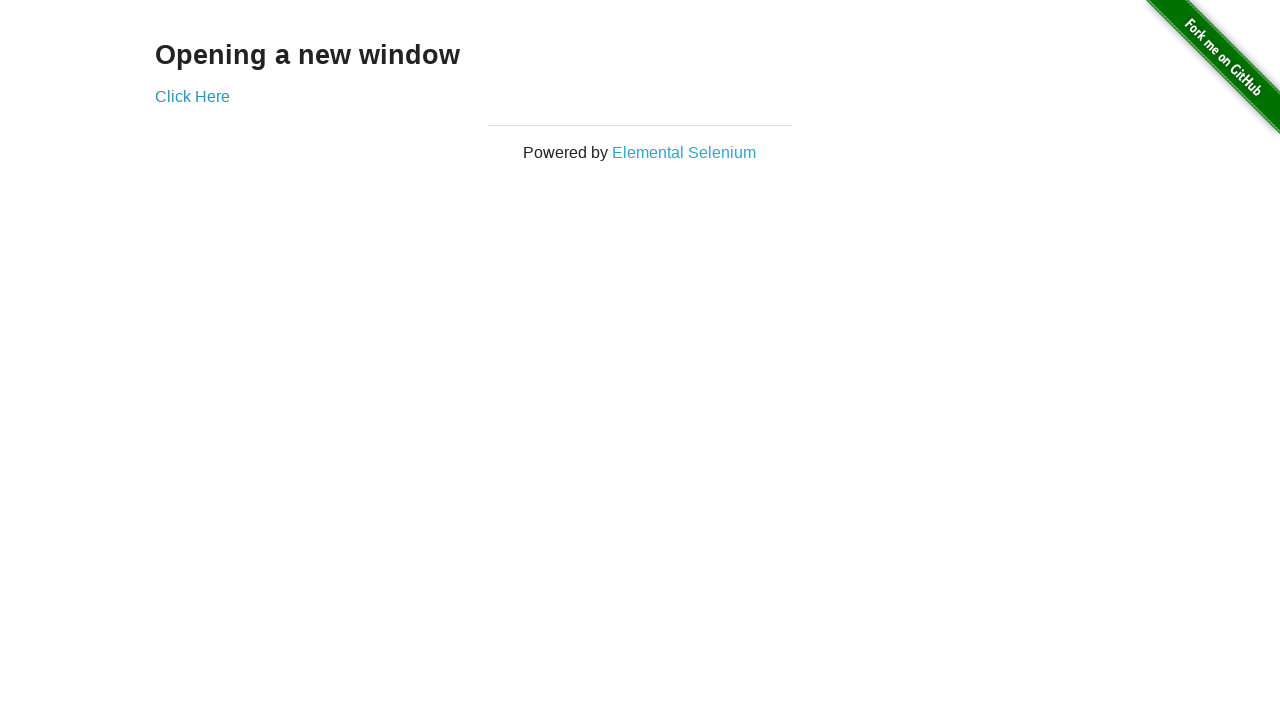

New window opened and captured
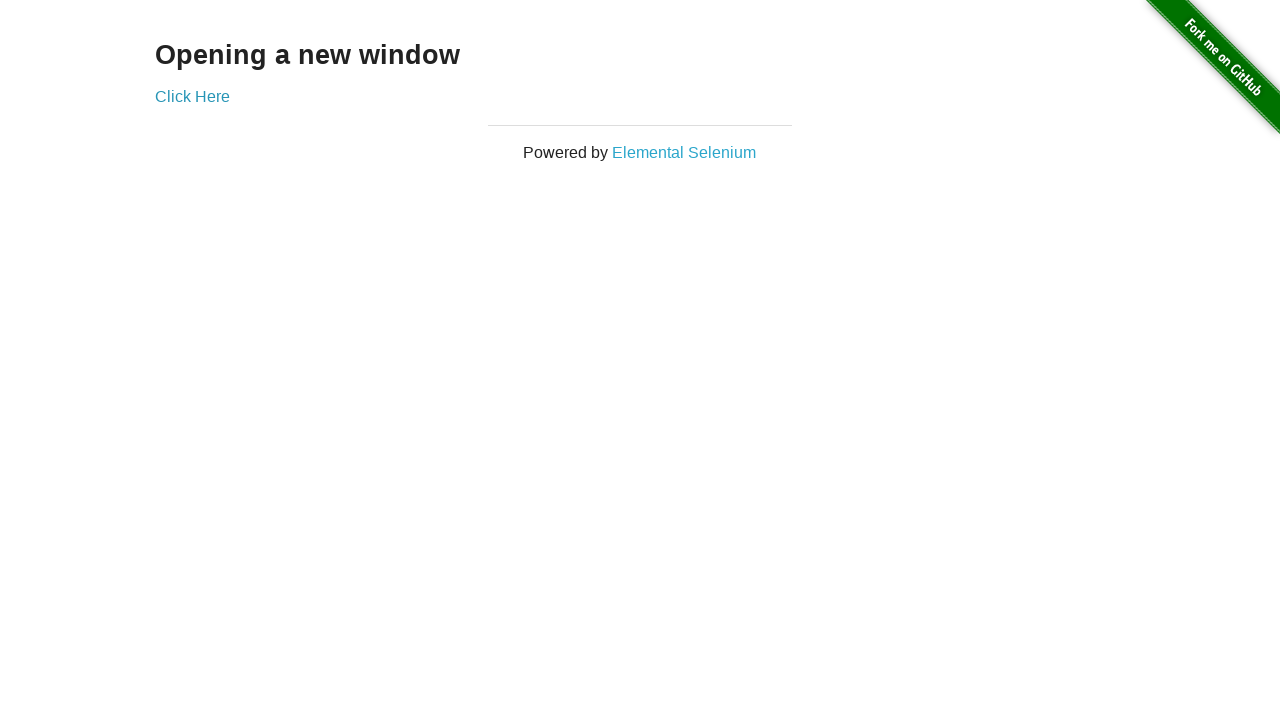

Retrieved text from new window: 'New Window'
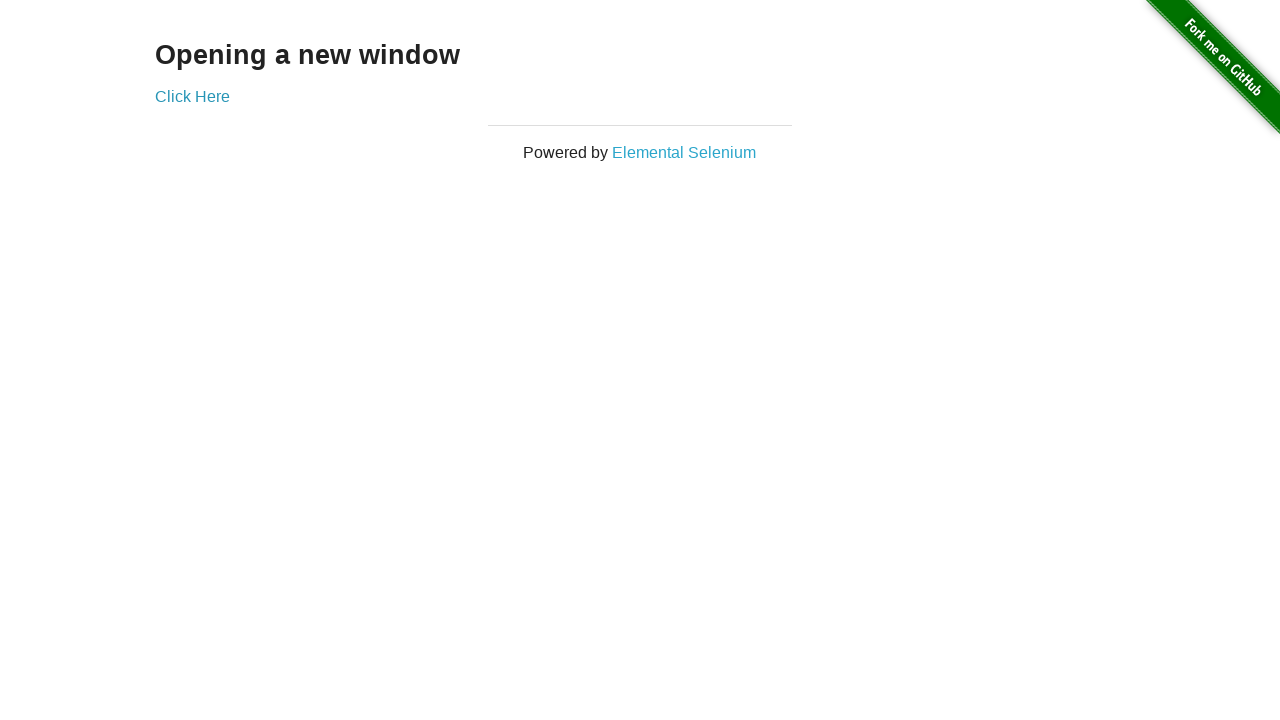

Retrieved text from original window: 'Opening a new window'
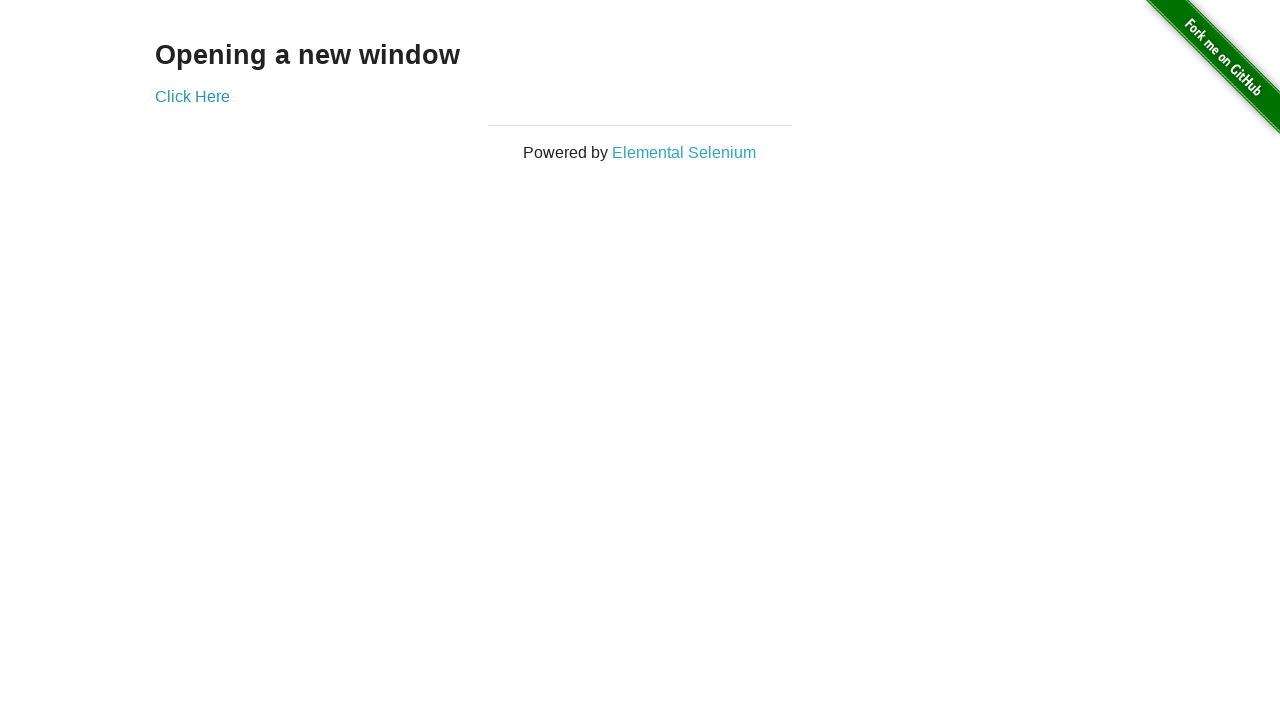

Closed the new window
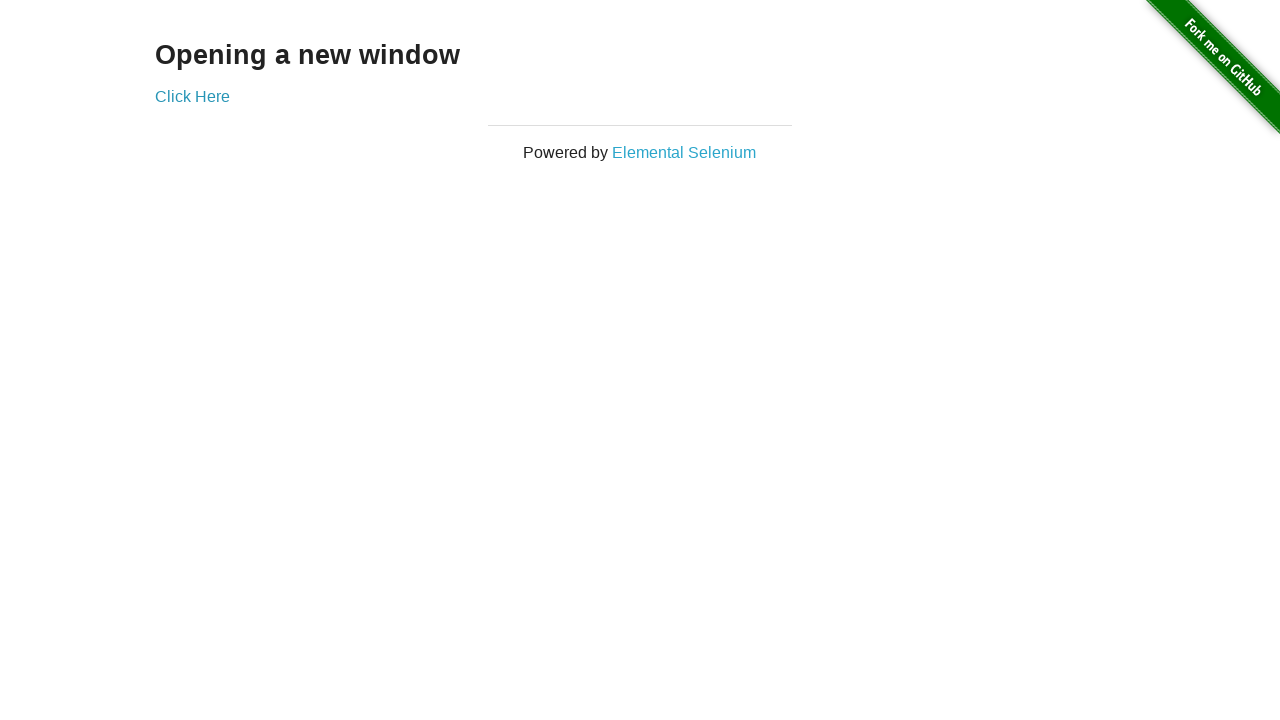

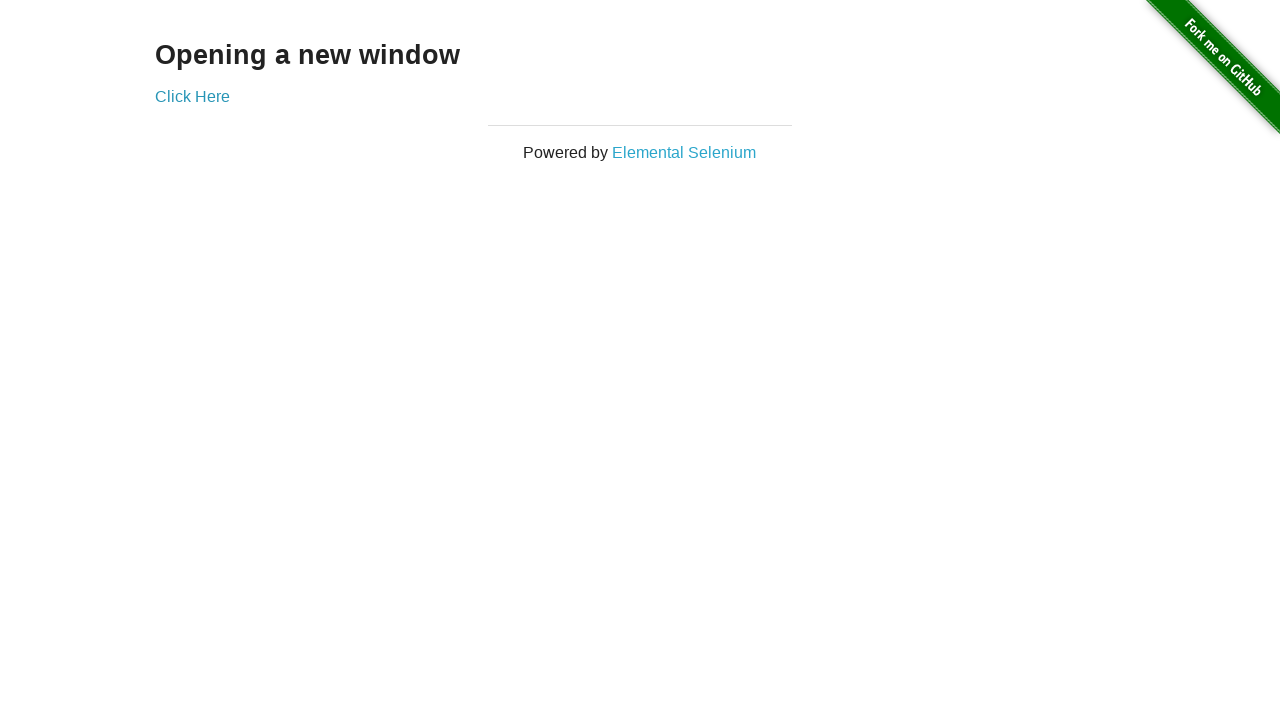